Tests load delay functionality by navigating to the Load Delay page and clicking the primary button after the page loads

Starting URL: http://uitestingplayground.com/

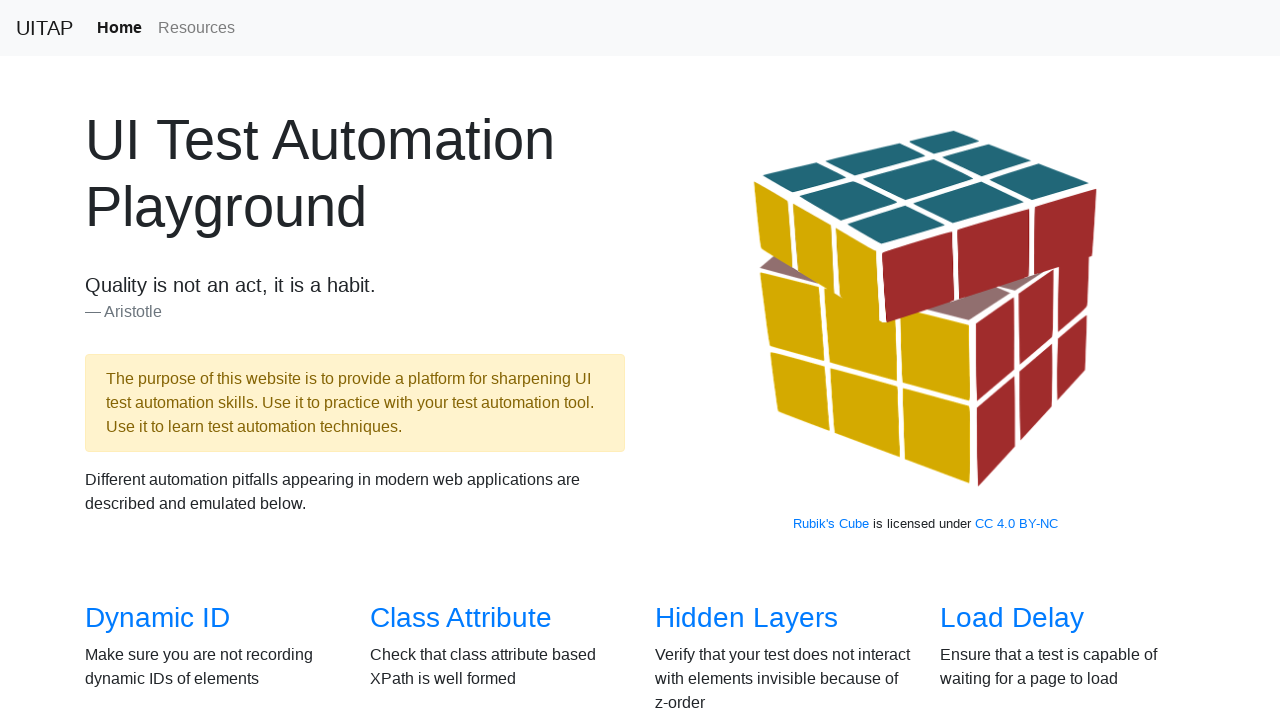

Clicked on Load Delay link at (1012, 618) on text=Load Delay
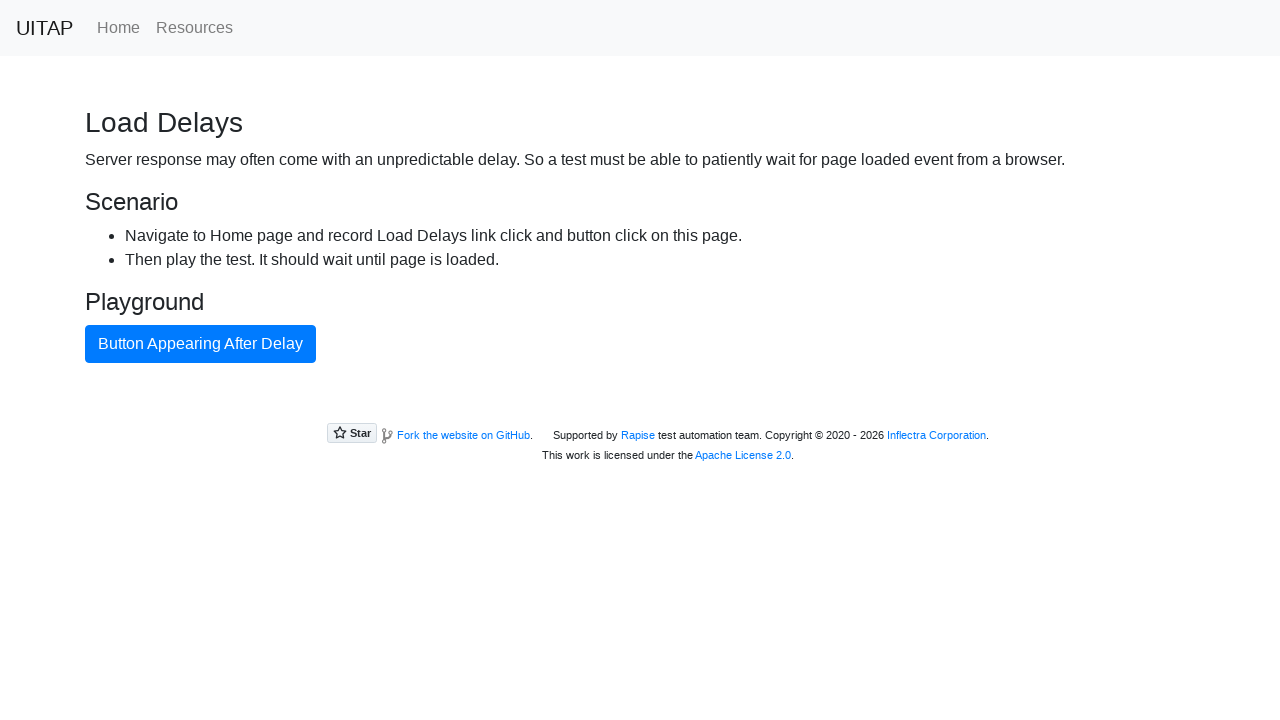

Clicked the primary button after page loads at (200, 344) on button.btn-primary
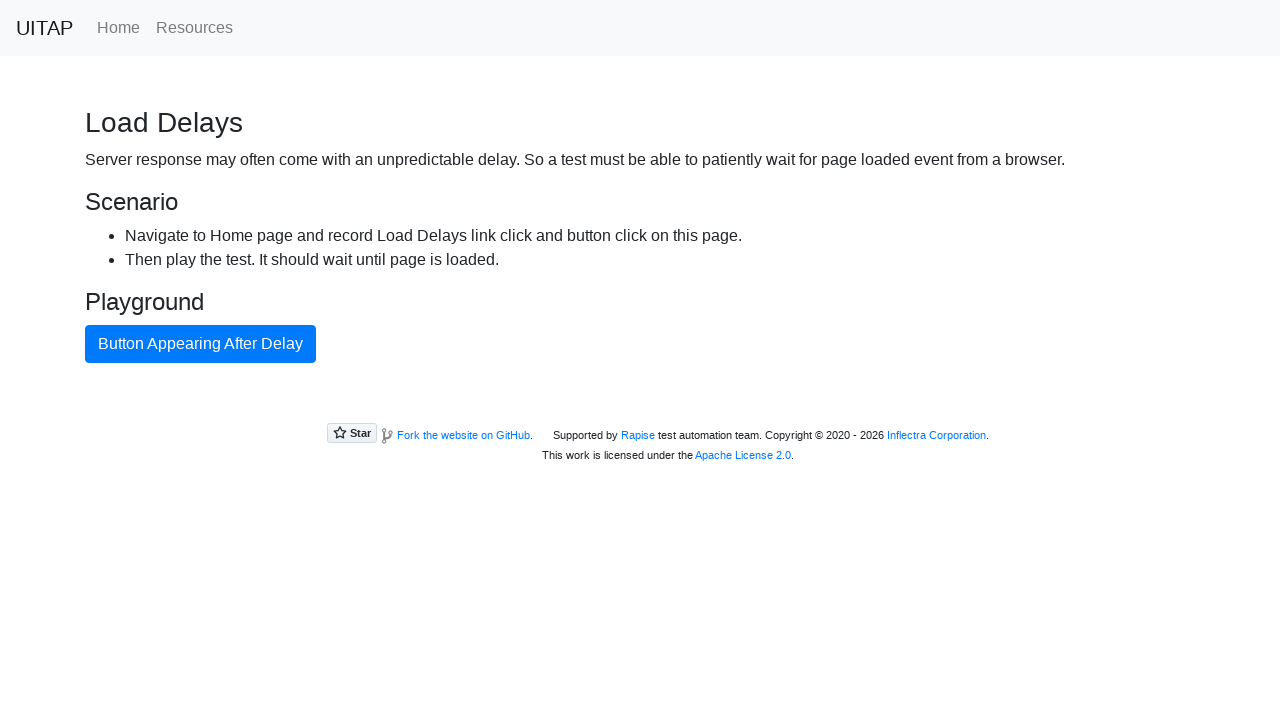

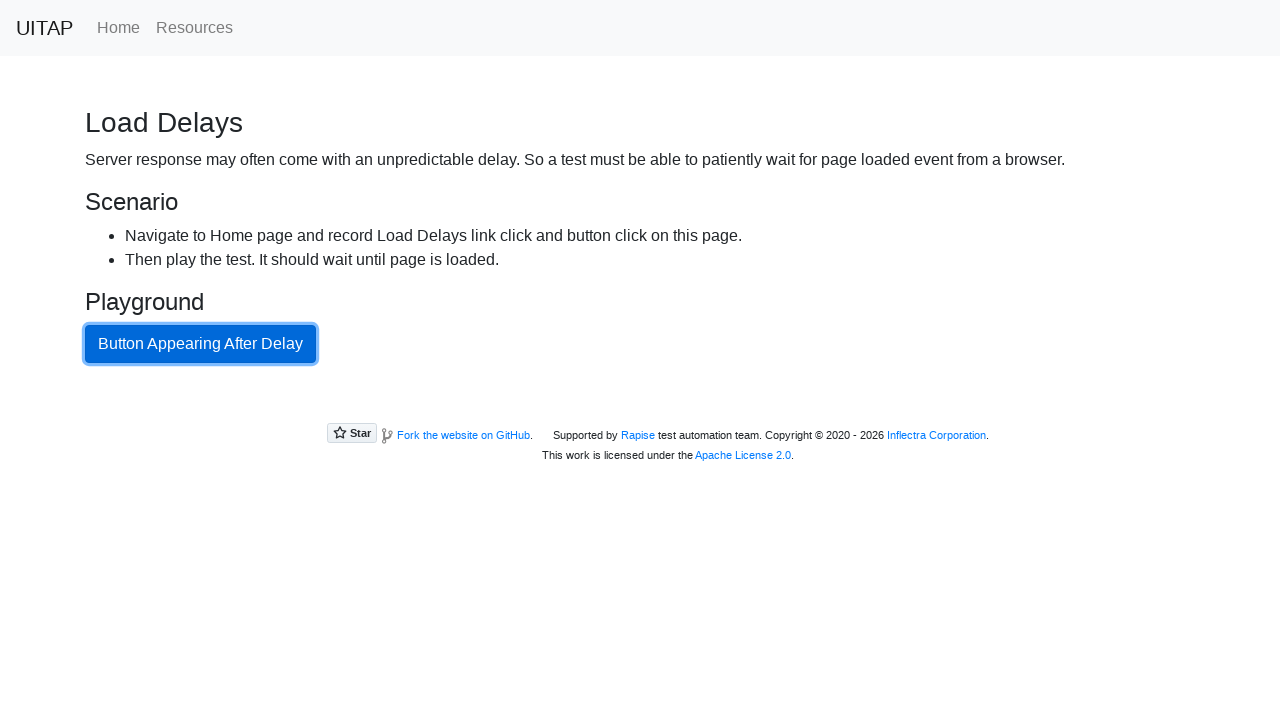